Simulates a complete e-commerce user journey: browsing the homepage, viewing a product listing page, selecting a product, adding it to cart, proceeding through checkout with payment and shipping info, and completing the purchase.

Starting URL: https://louren.co.in/ecommerce/home.html

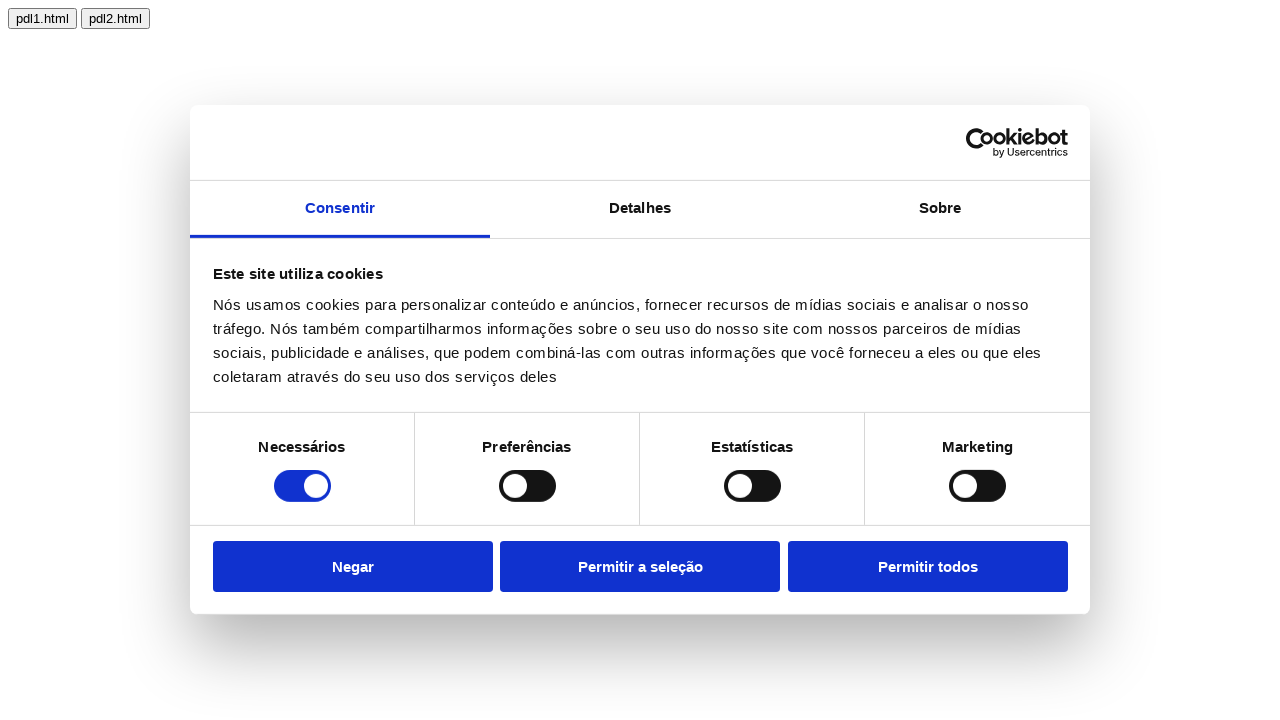

Homepage loaded successfully
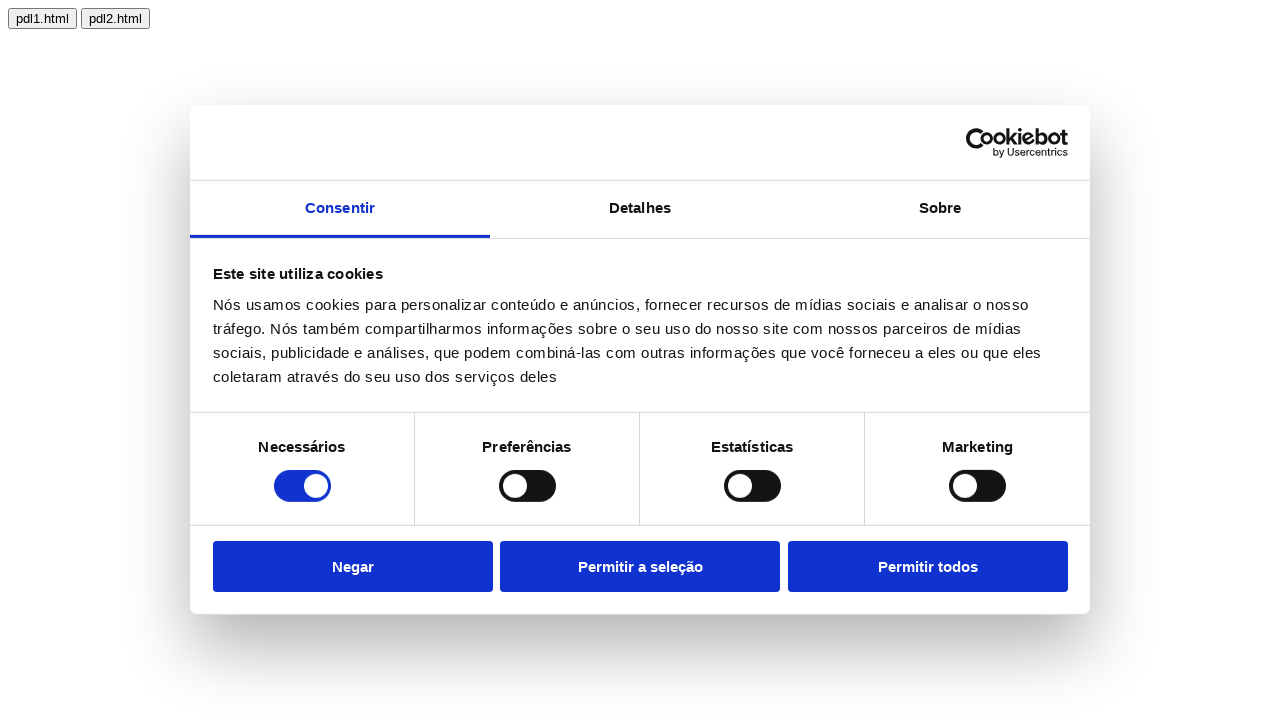

Browsed homepage for 2 seconds
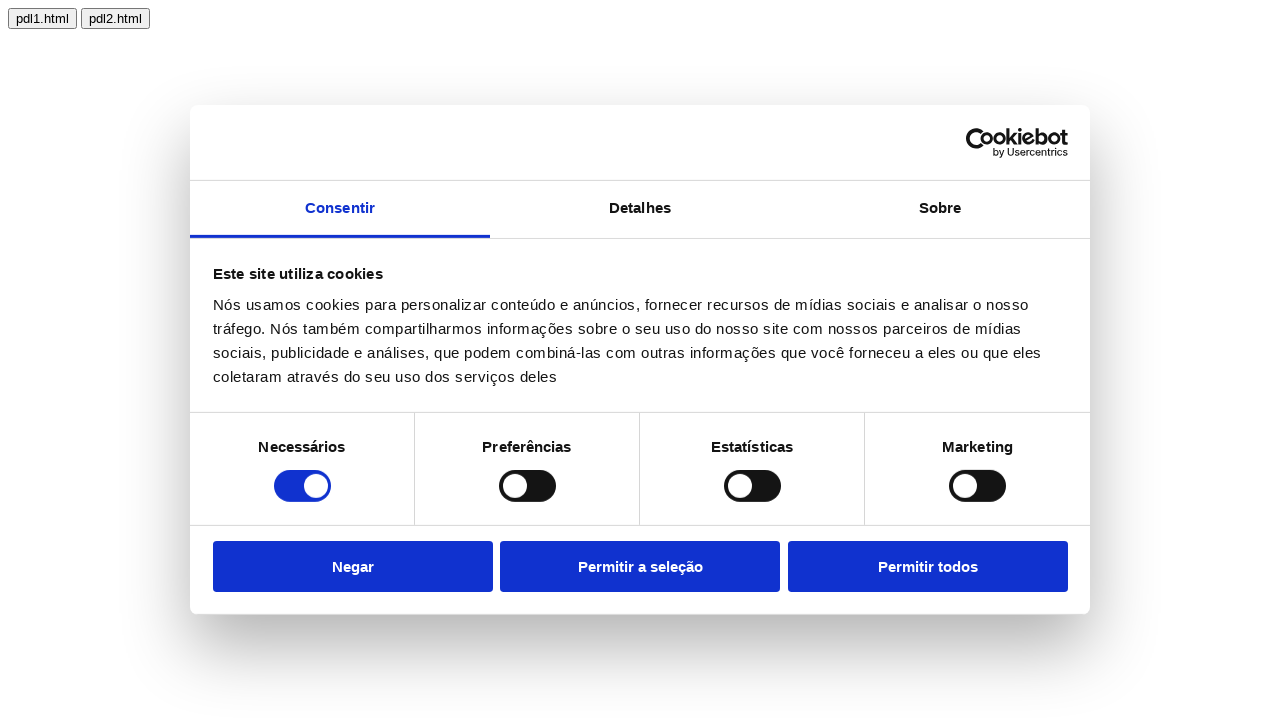

Clicked on product listing page link at (42, 18) on text=pdl1.html
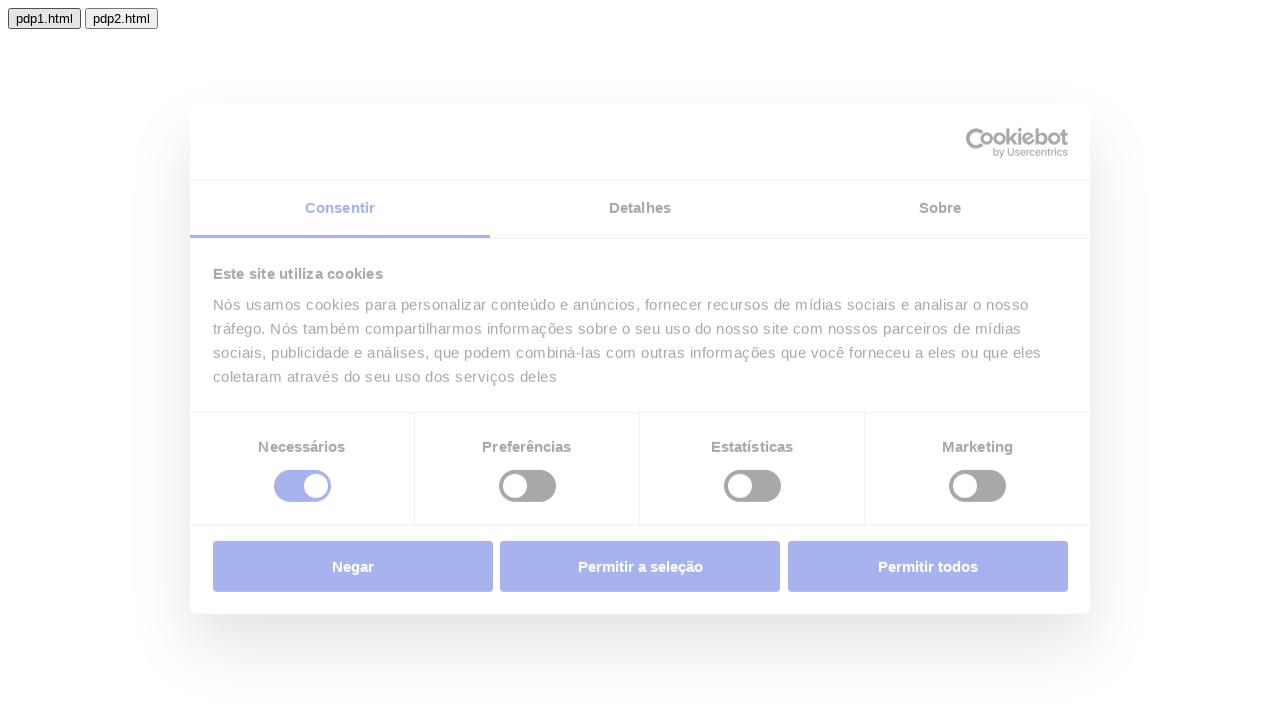

Product listing page URL loaded
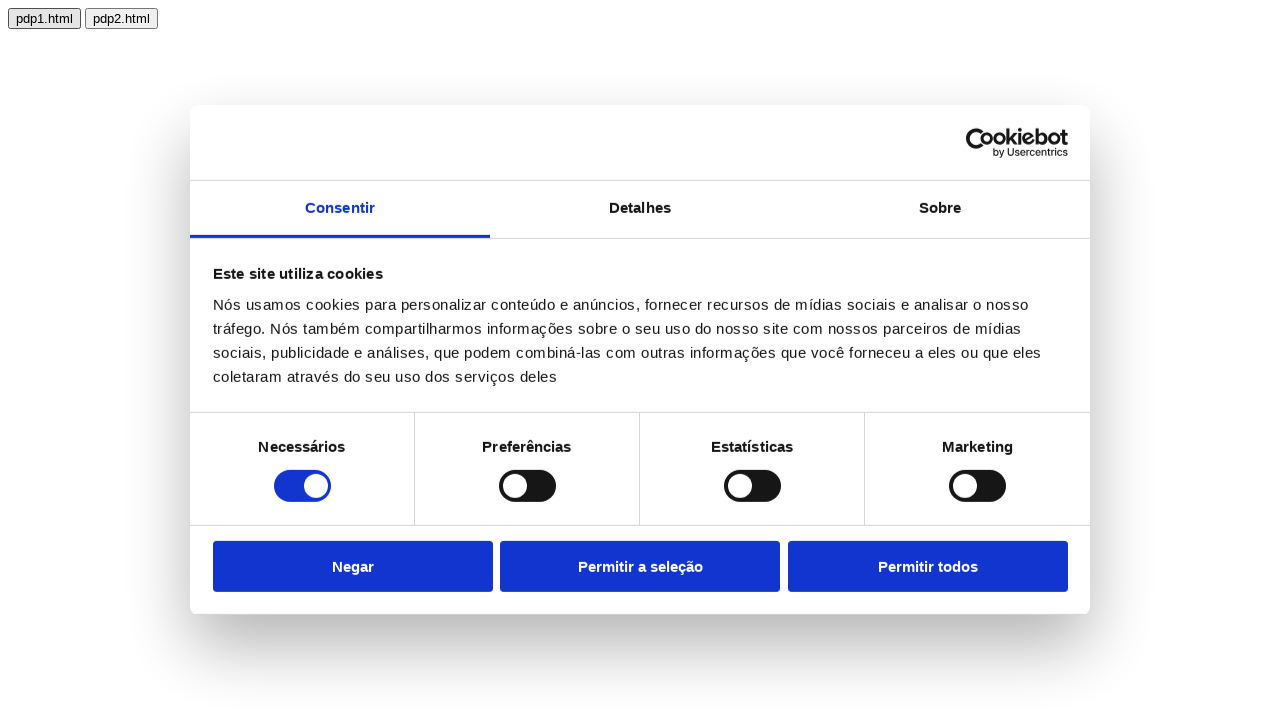

Product listing page network idle
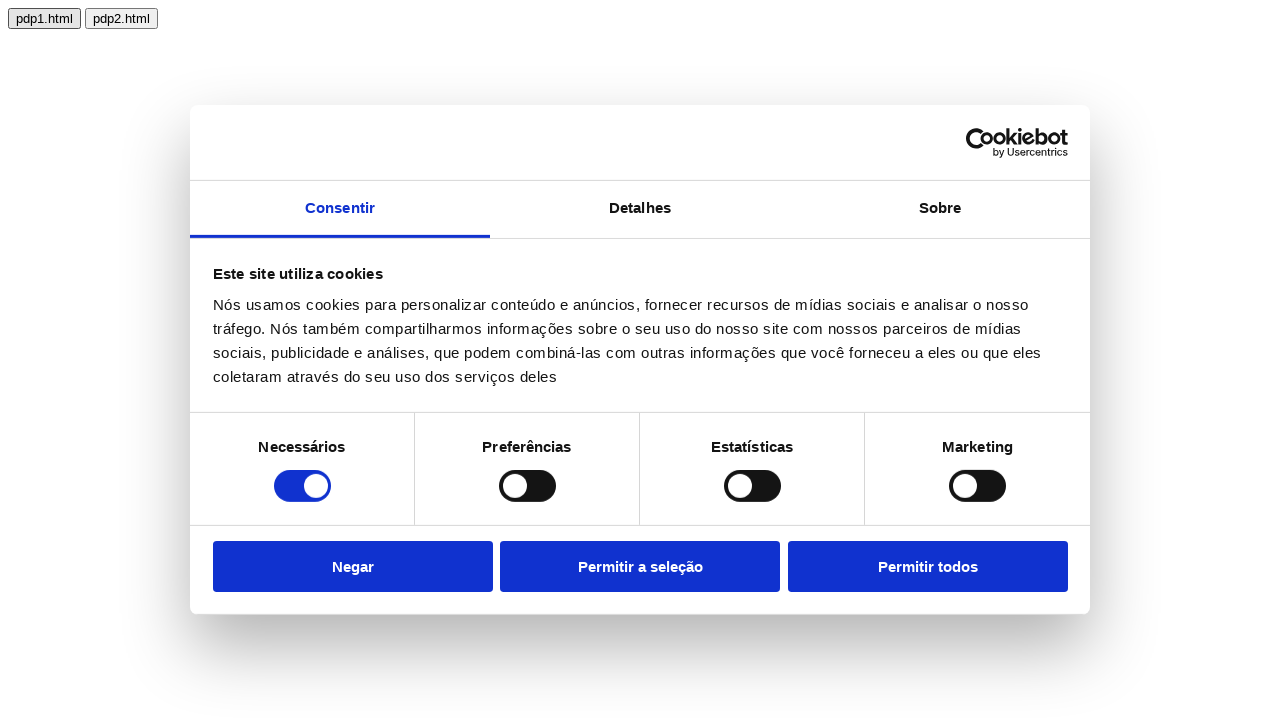

Browsed product listing page for 2 seconds
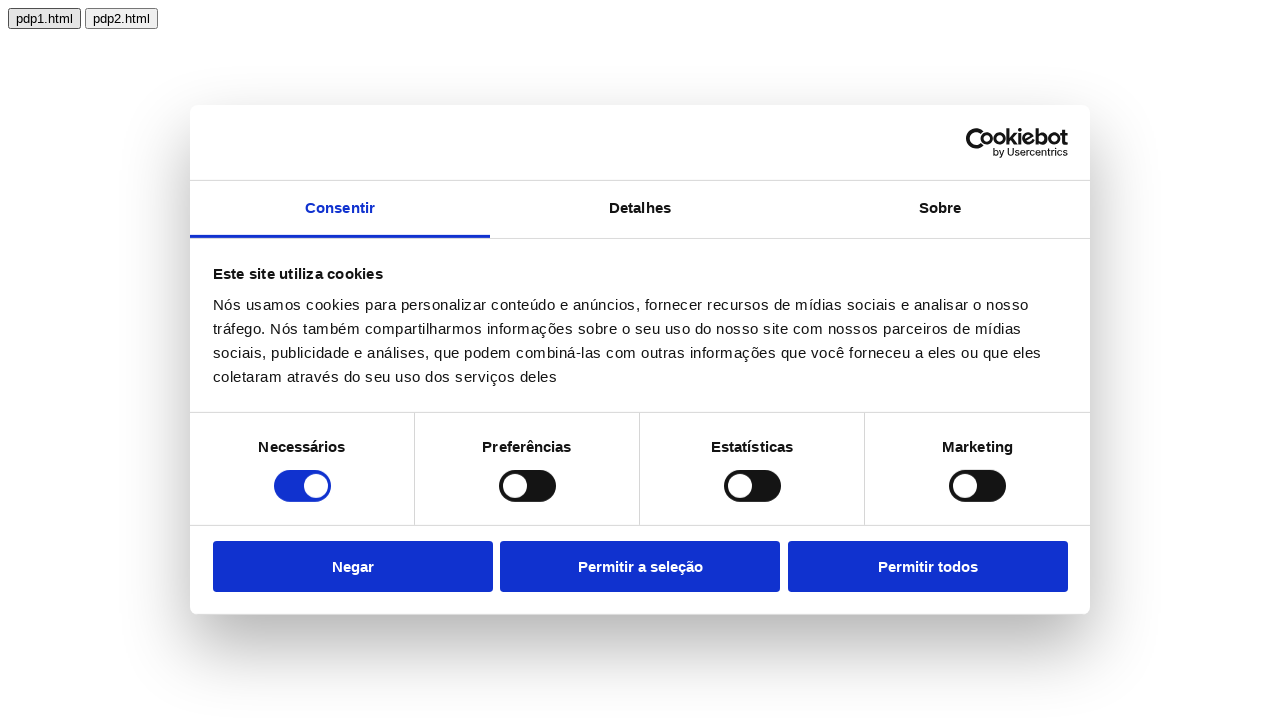

Clicked on first product to view details at (44, 18) on button >> internal:has-text="pdp"i >> nth=0
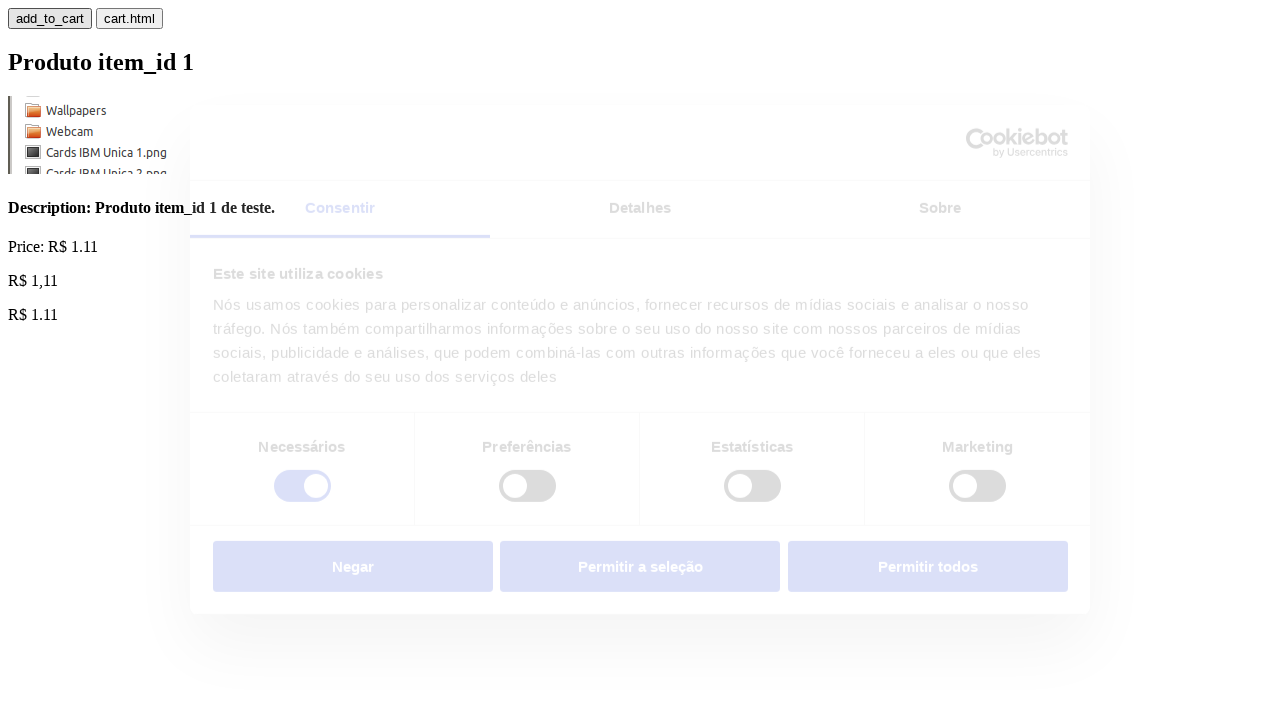

Product detail page URL loaded
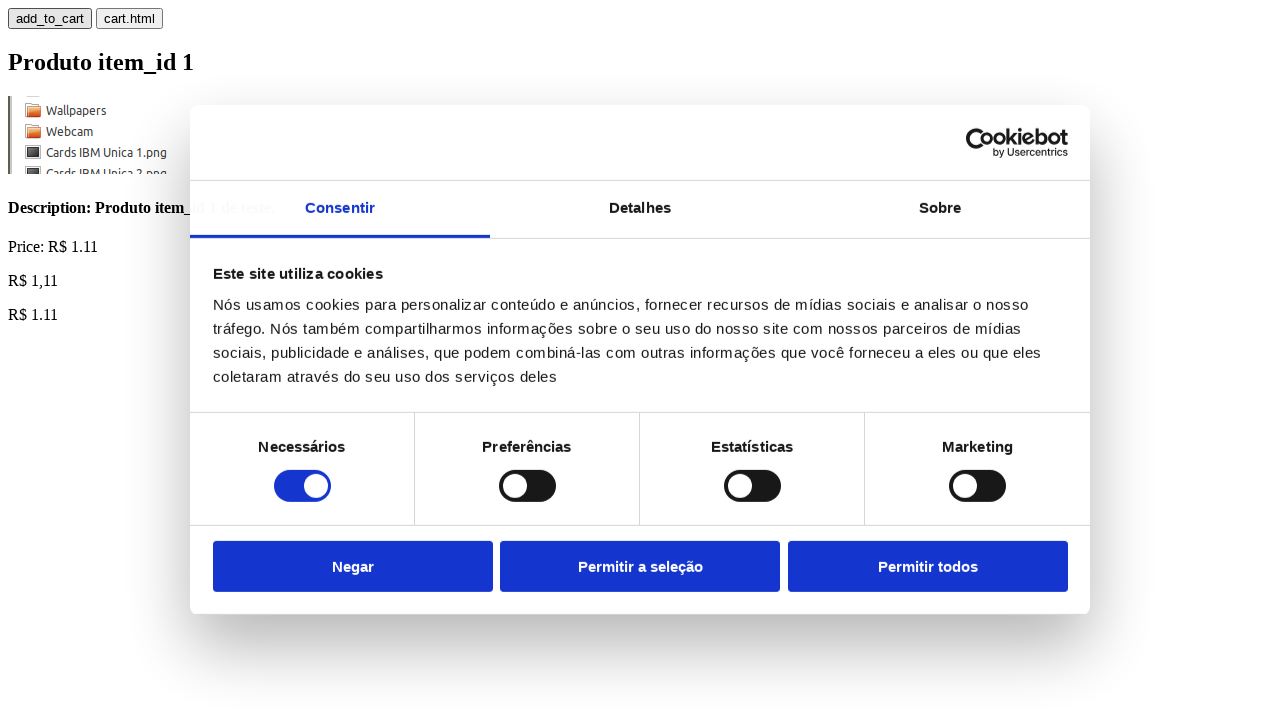

Product detail page network idle
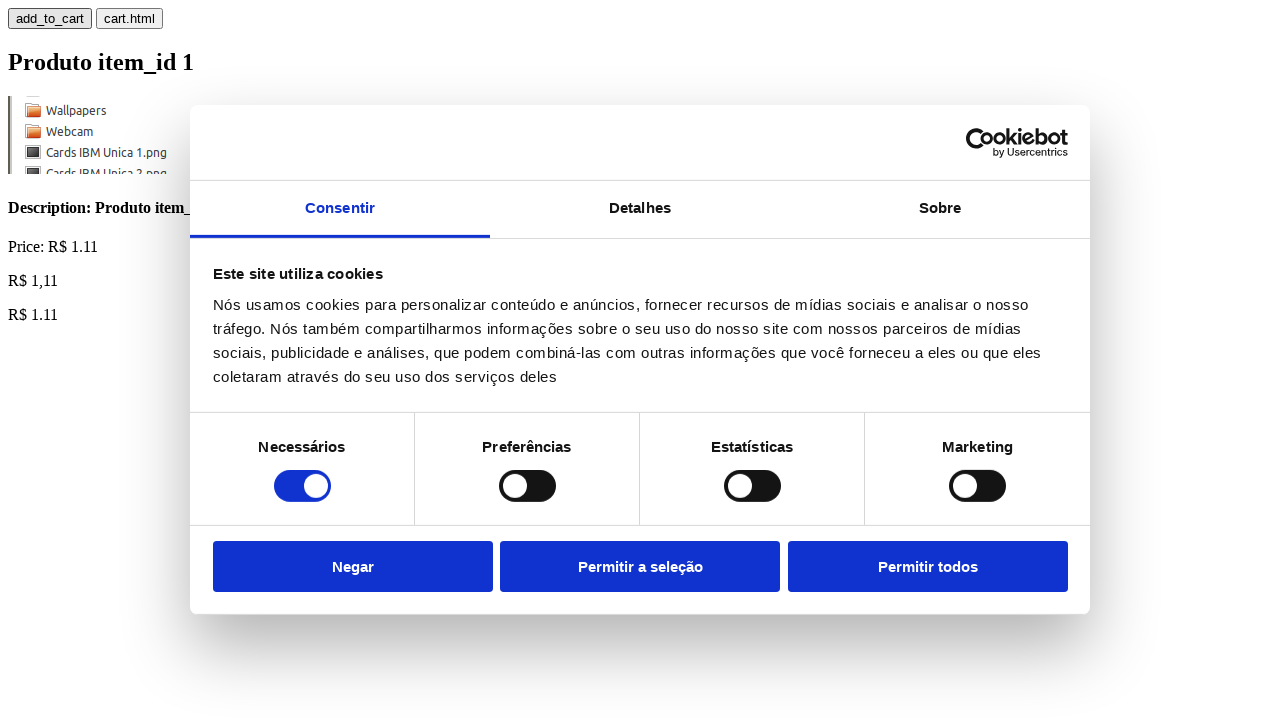

Viewed product details for 2 seconds
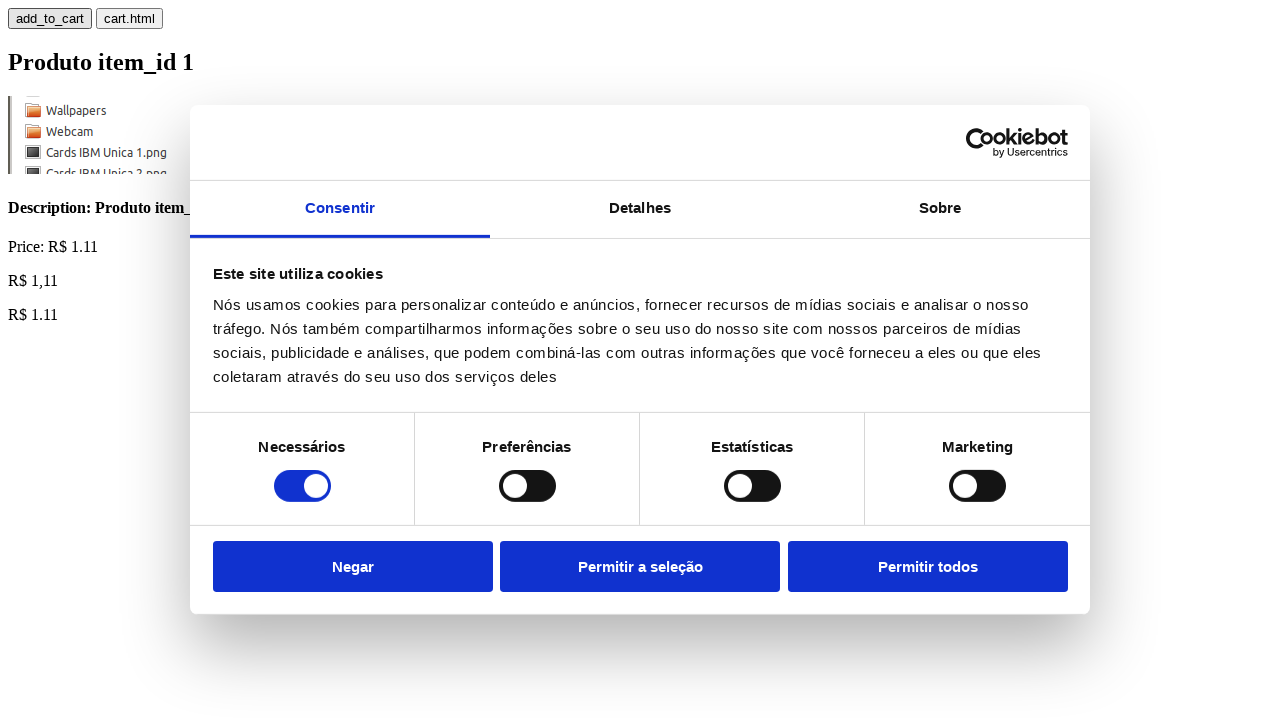

Clicked add to cart button at (50, 18) on text=add_to_cart
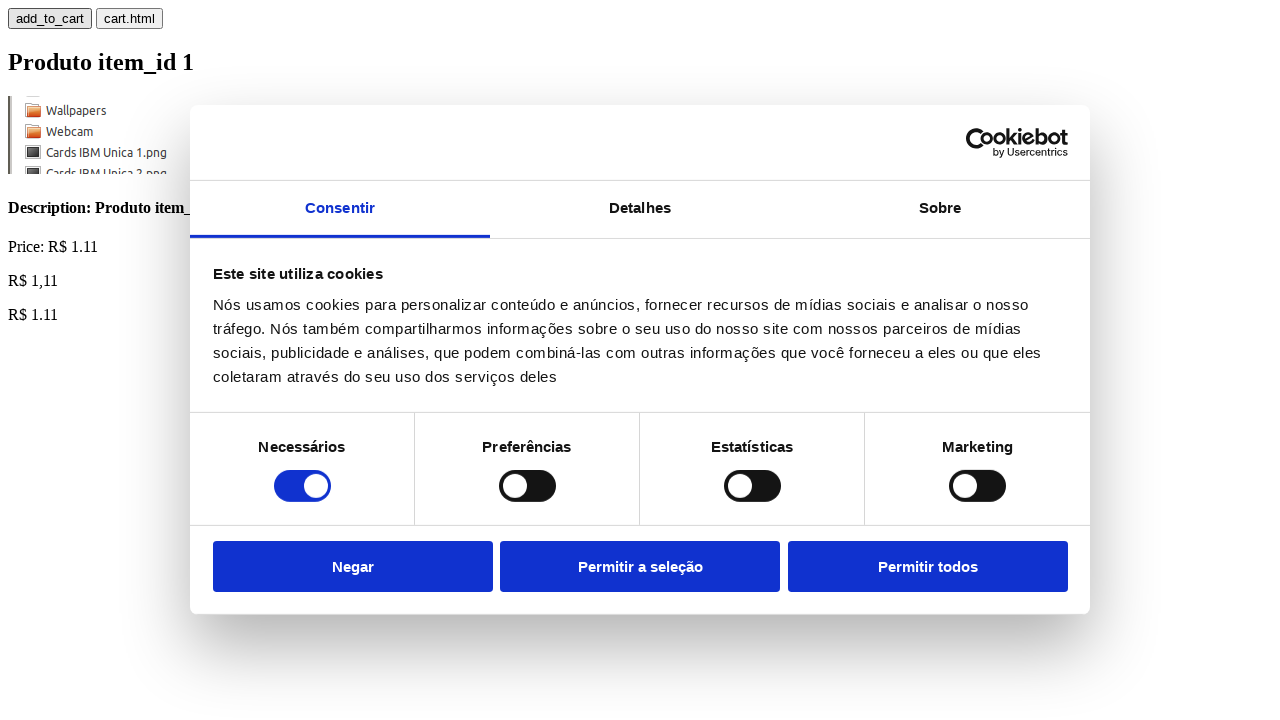

Waited 2 seconds after adding to cart
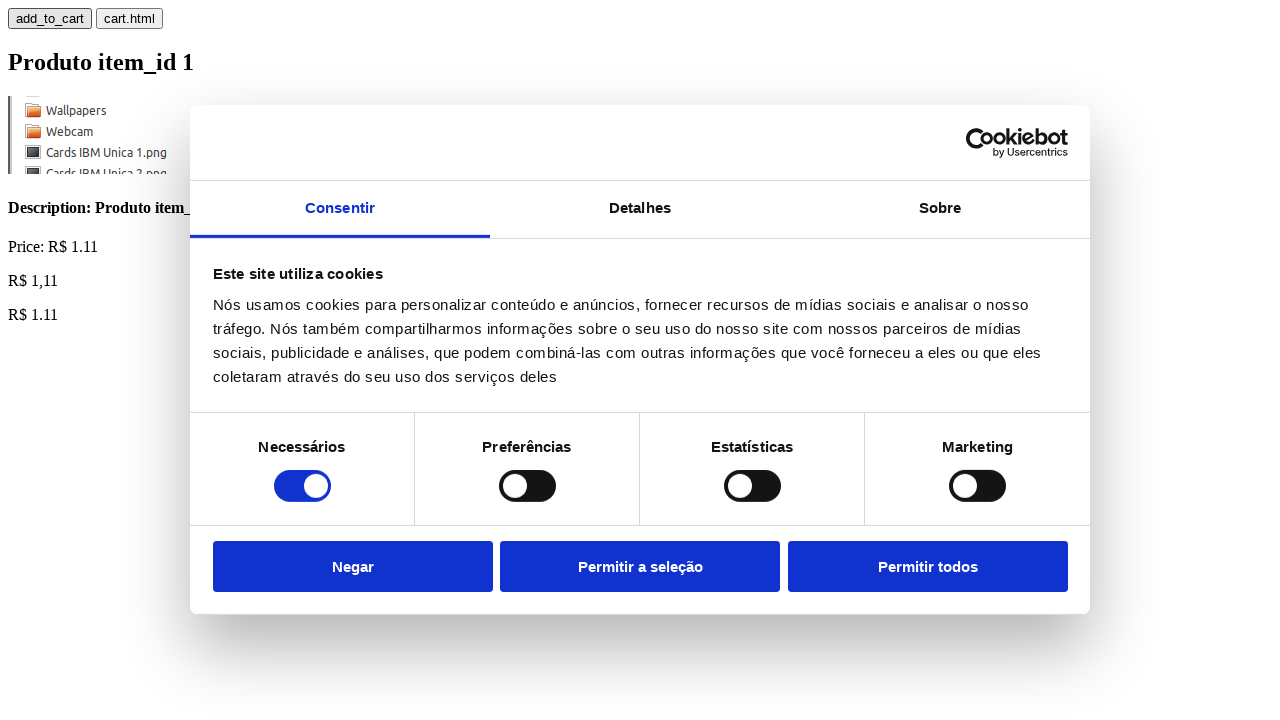

Clicked on cart page link at (130, 18) on text=cart.html
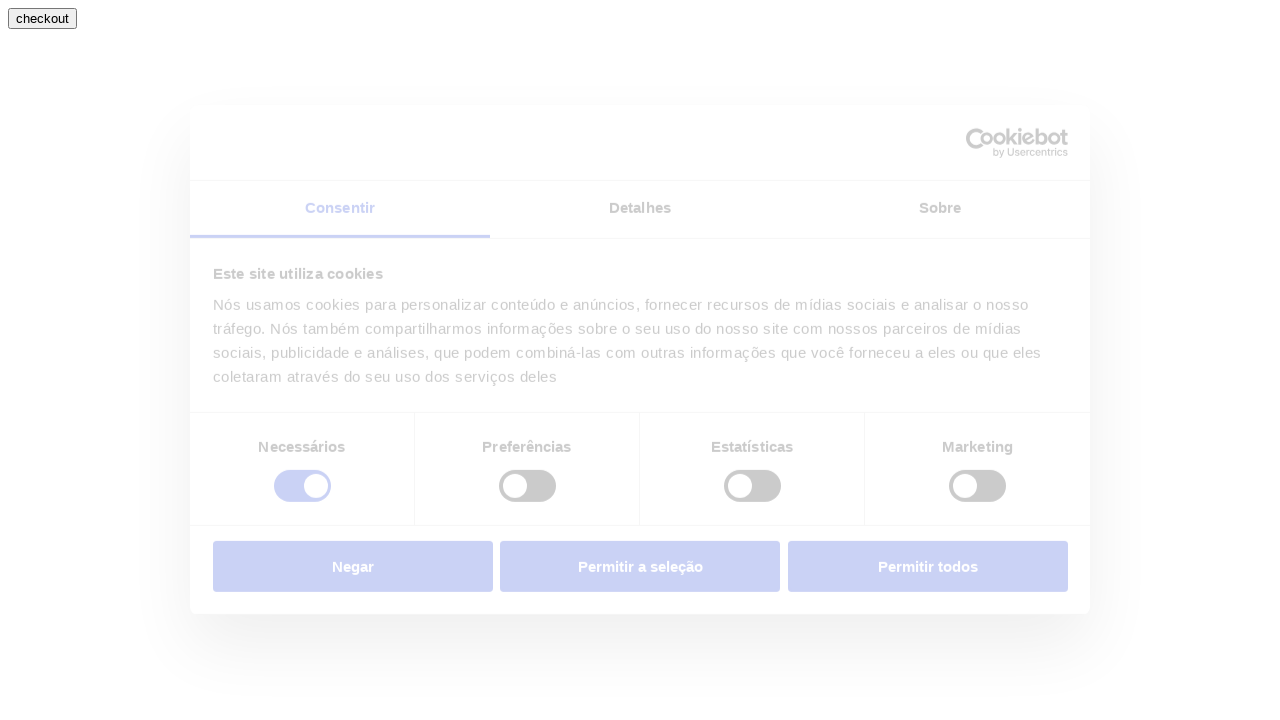

Cart page URL loaded
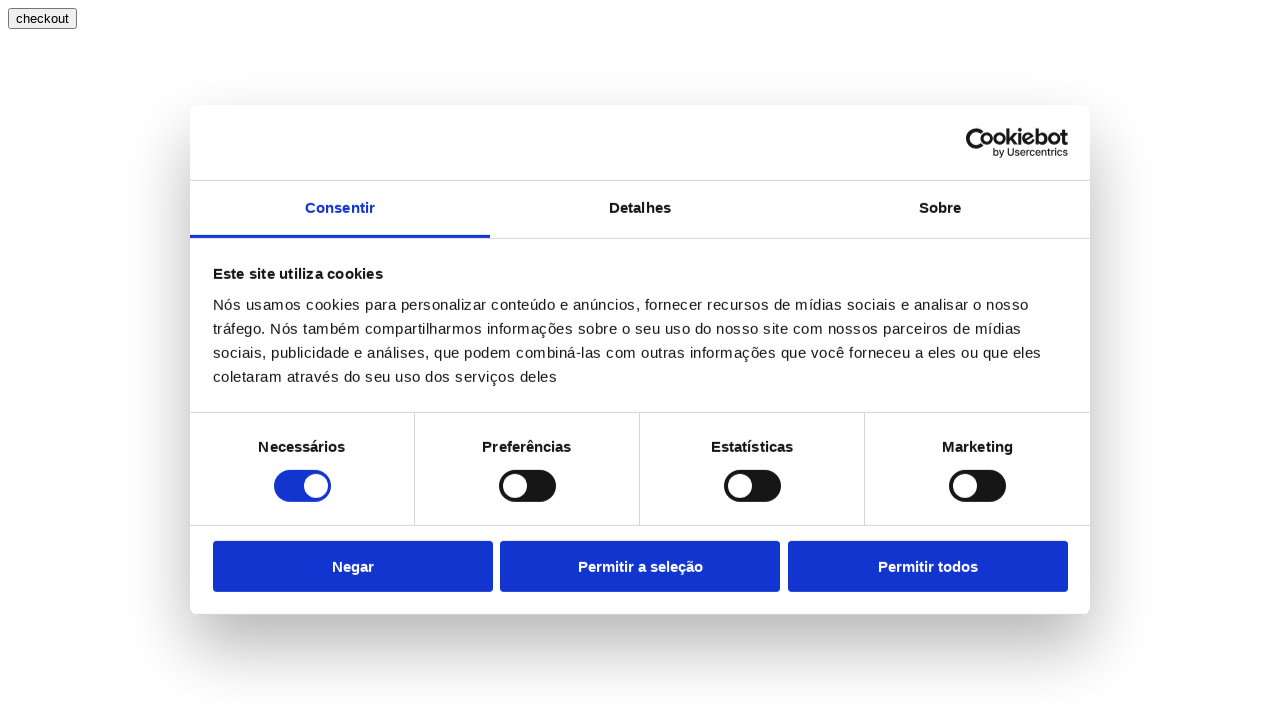

Cart page network idle
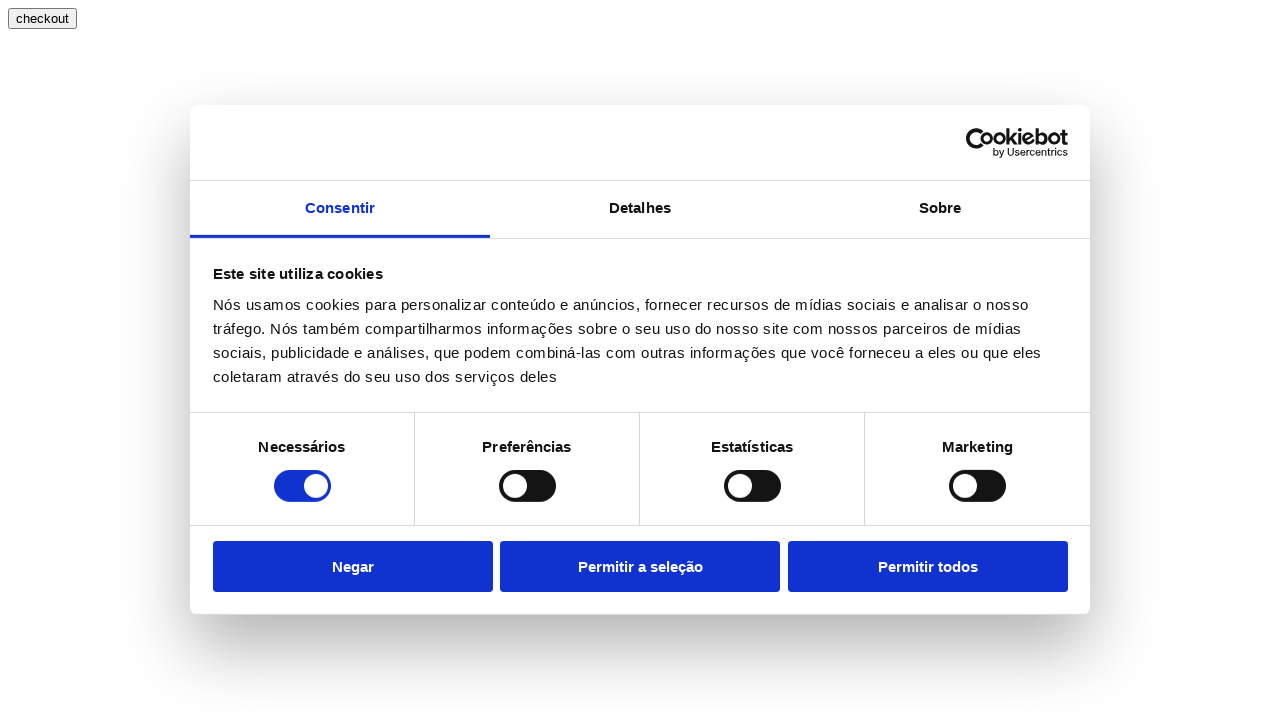

Reviewed cart contents for 2 seconds
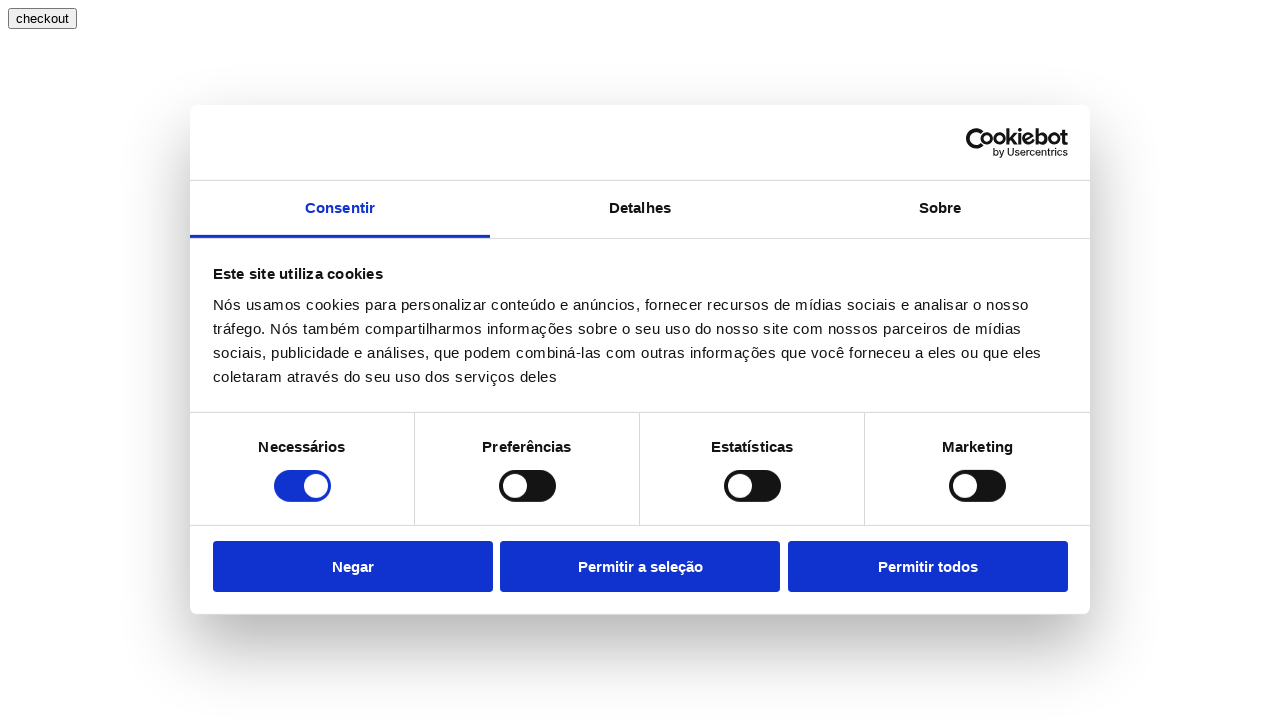

Clicked checkout button at (42, 18) on text=checkout
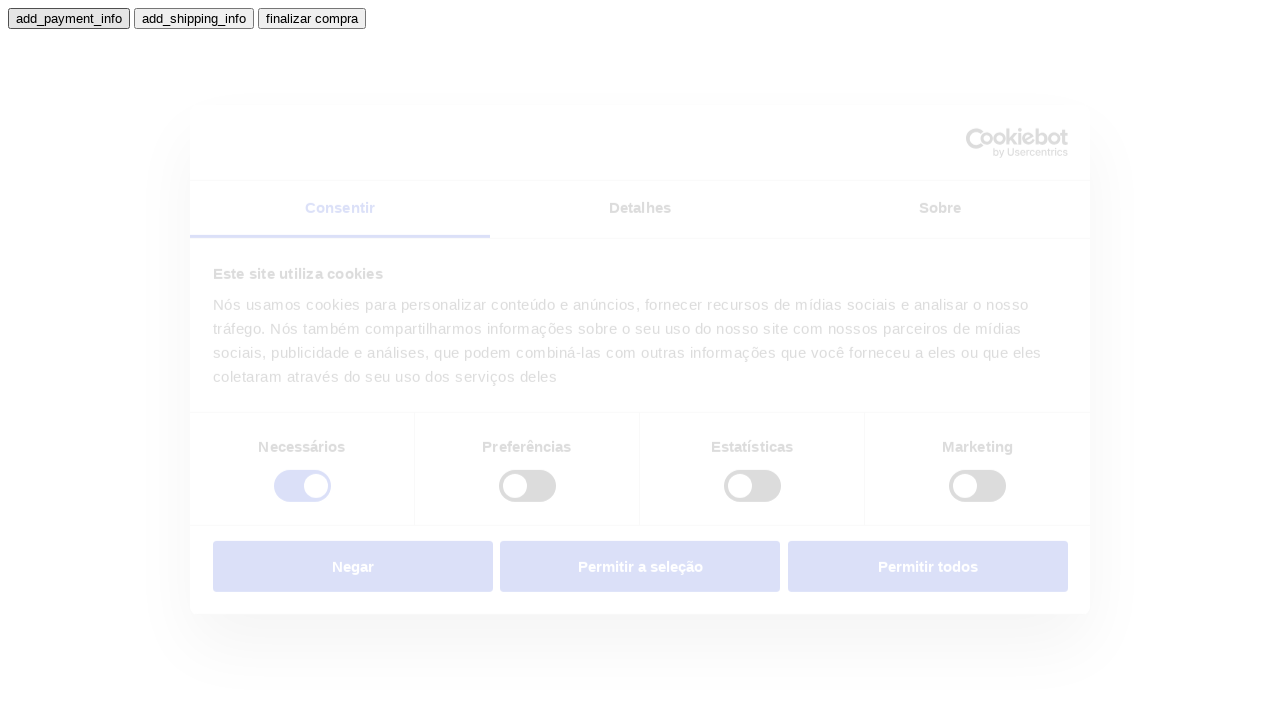

Checkout page URL loaded
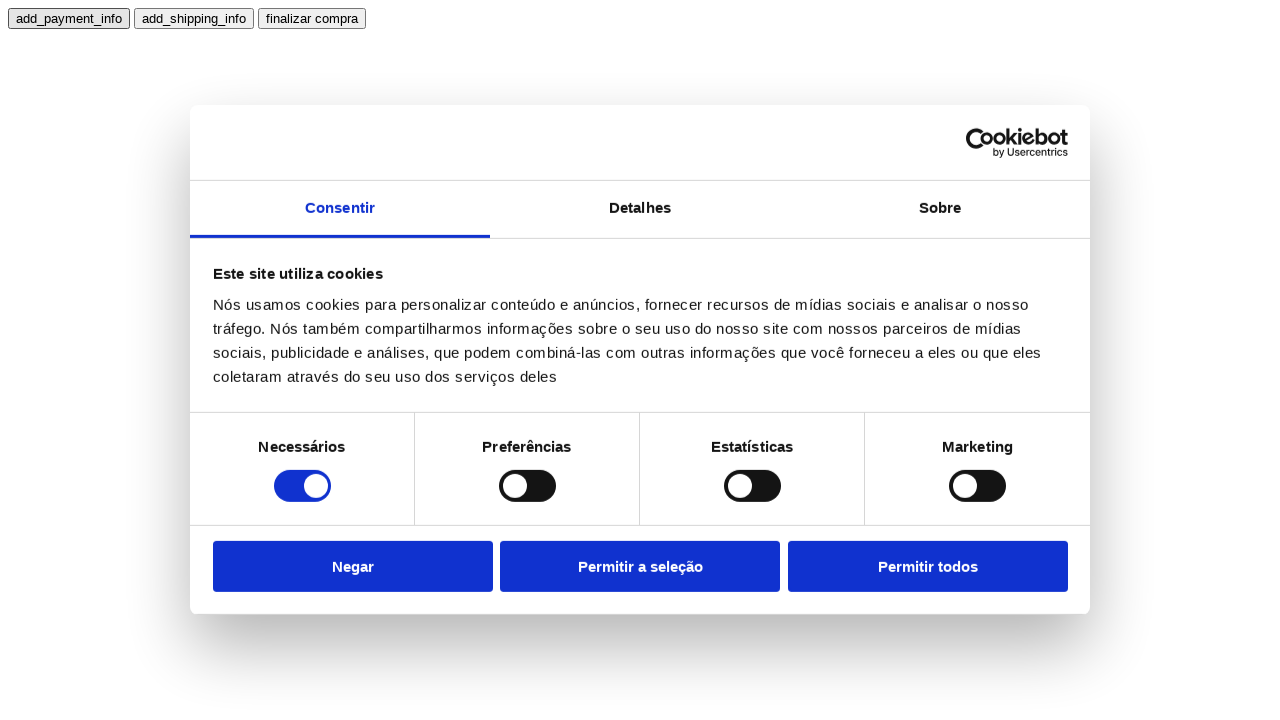

Checkout page network idle
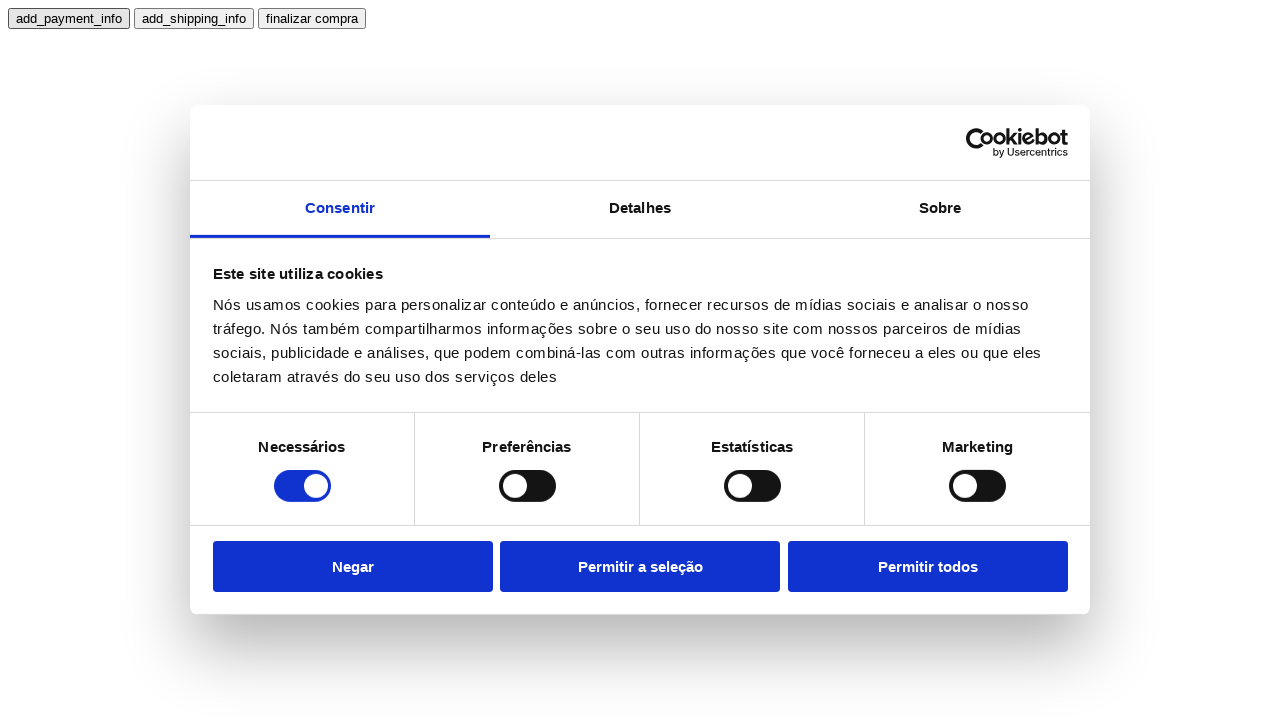

Reviewed checkout page for 2 seconds
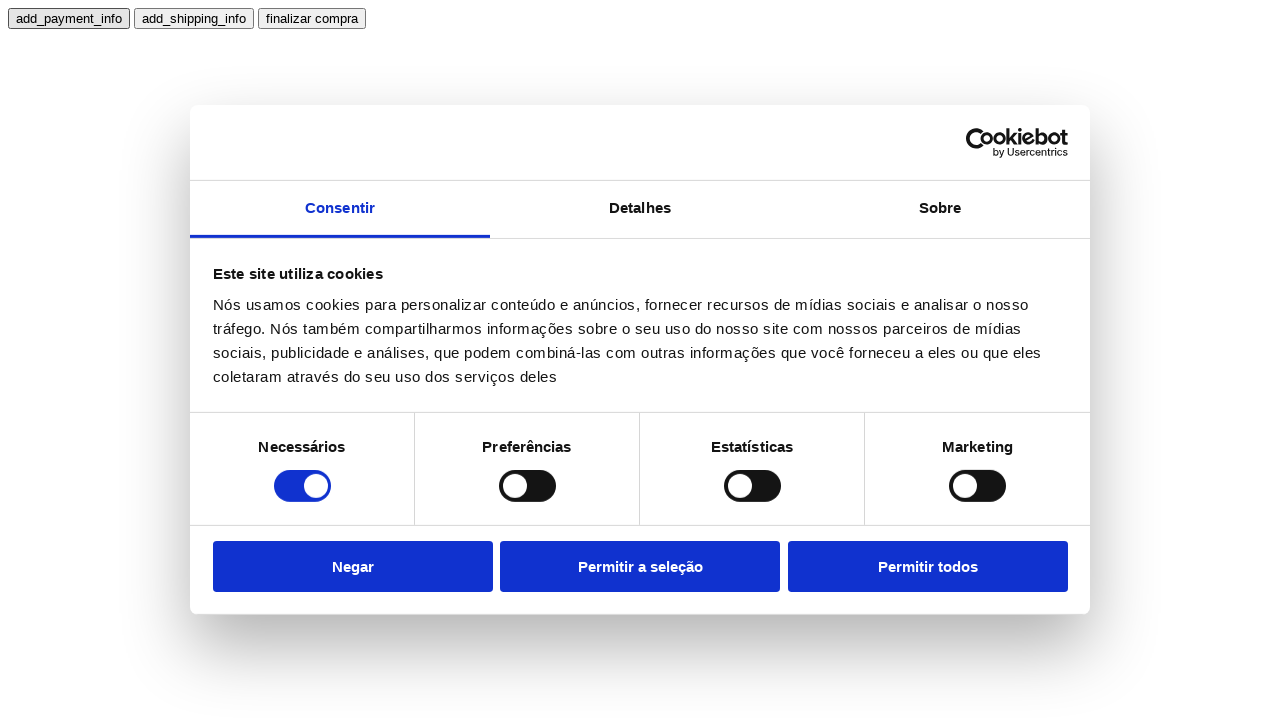

Clicked add payment info button at (69, 18) on text=add_payment_info
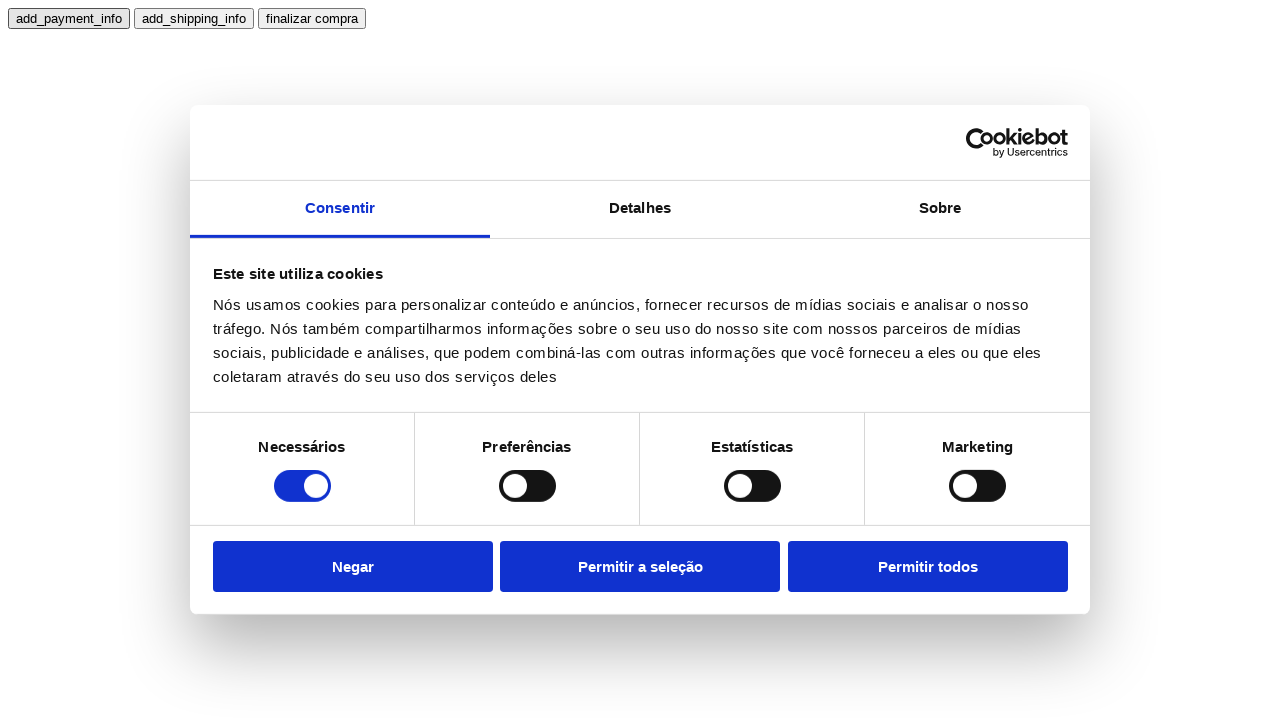

Waited 2 seconds after adding payment info
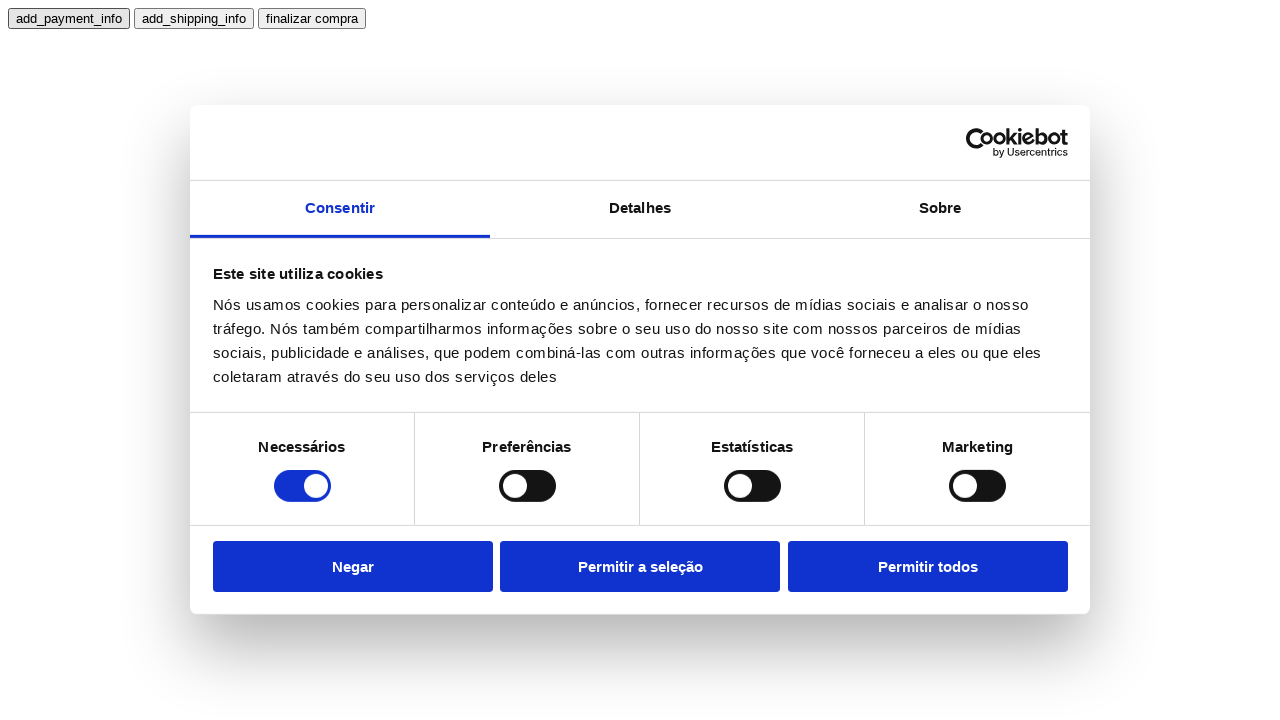

Clicked add shipping info button at (194, 18) on text=add_shipping_info
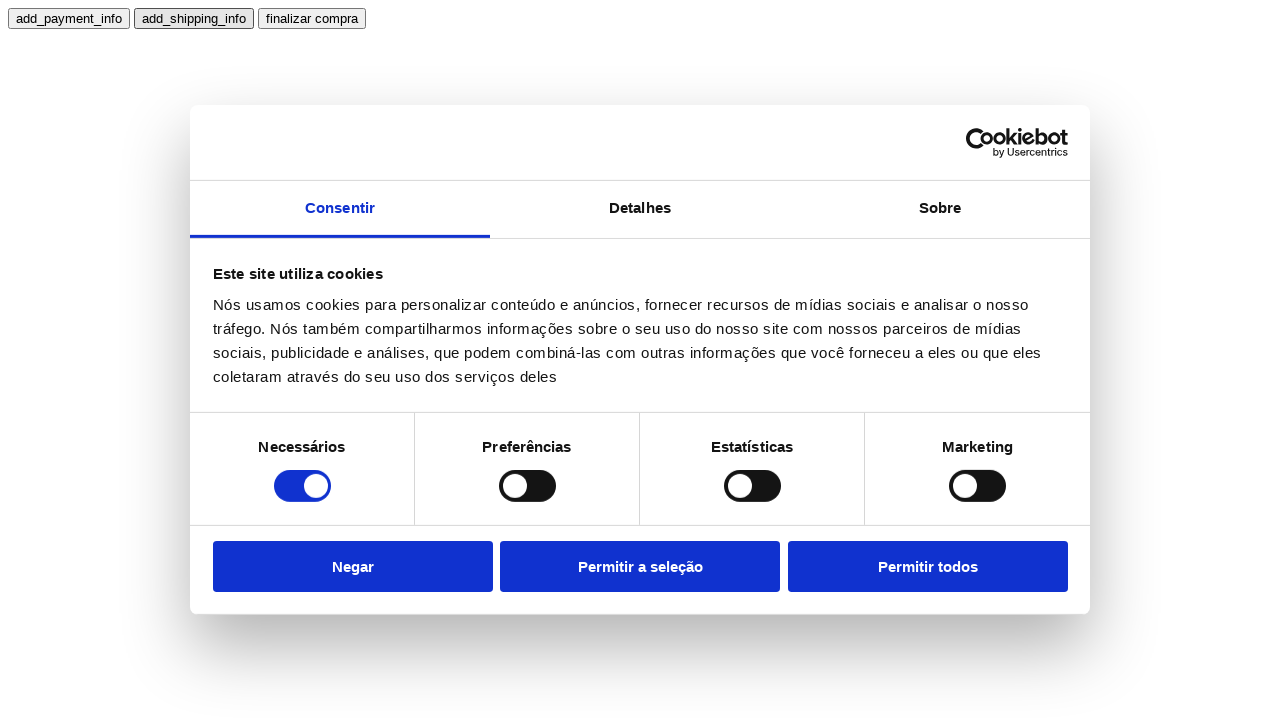

Waited 2 seconds after adding shipping info
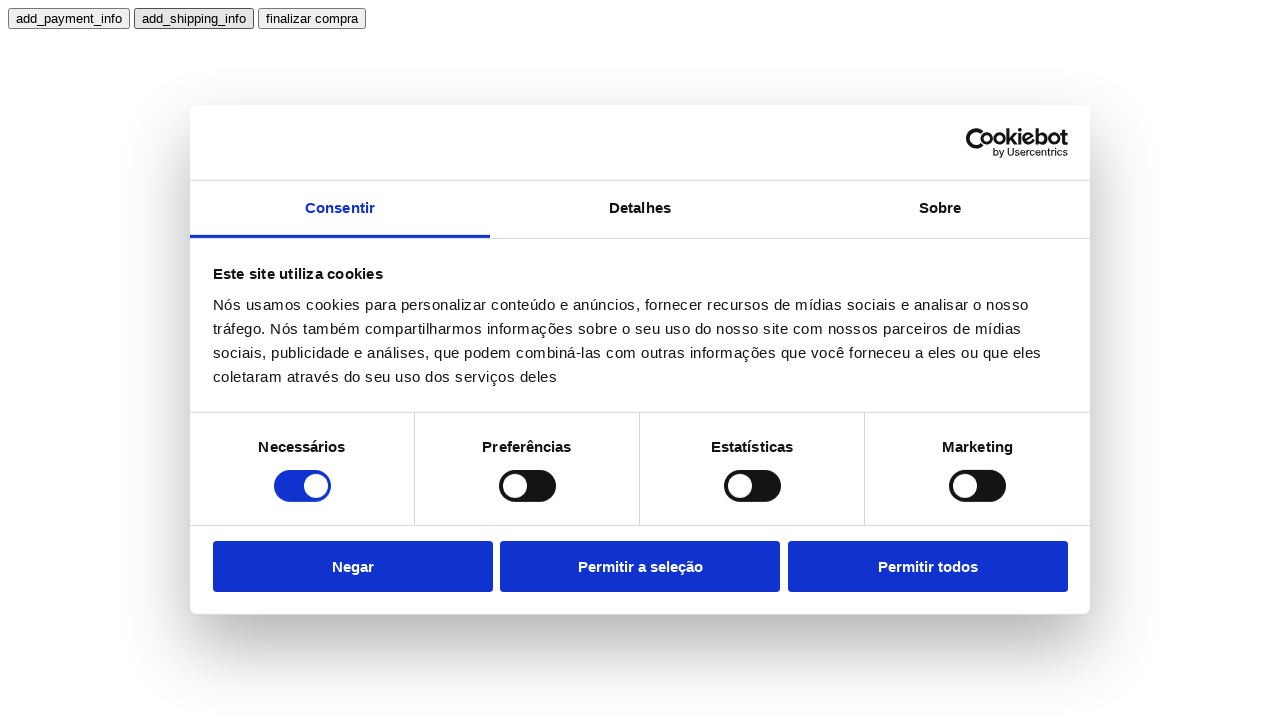

Clicked finalize purchase button at (312, 18) on text=finalizar compra
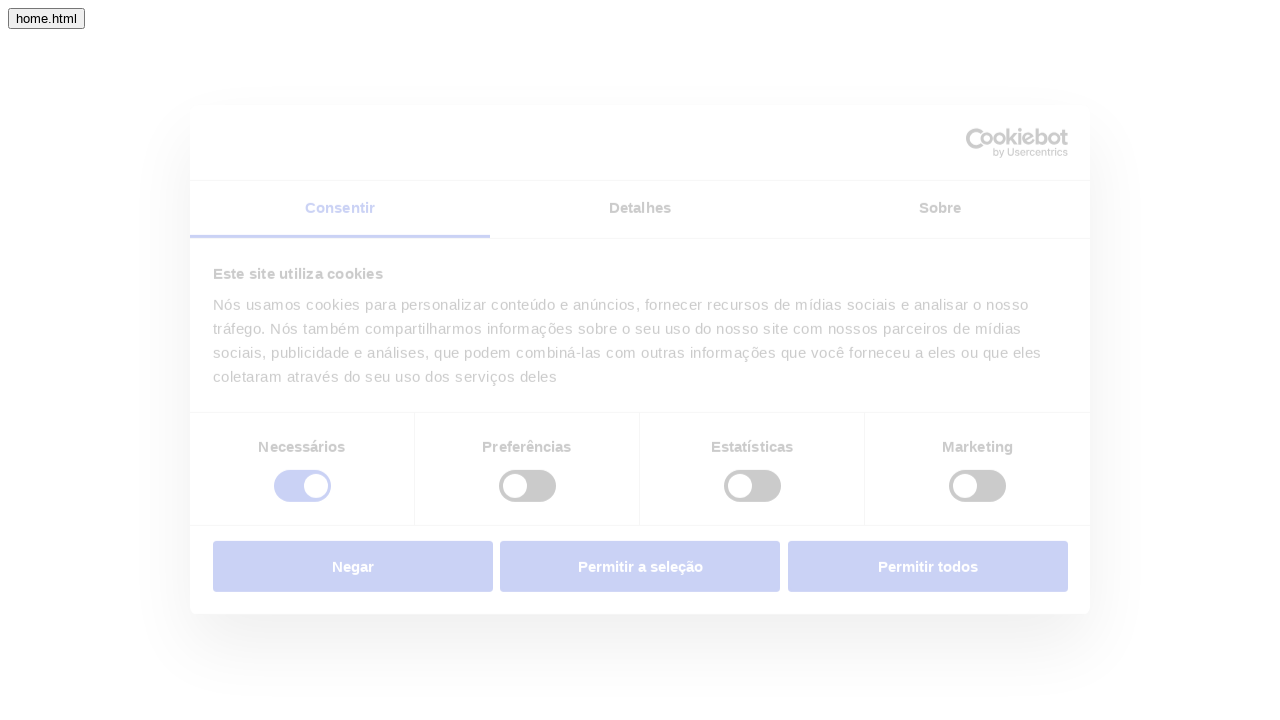

Thank you page URL loaded after purchase completion
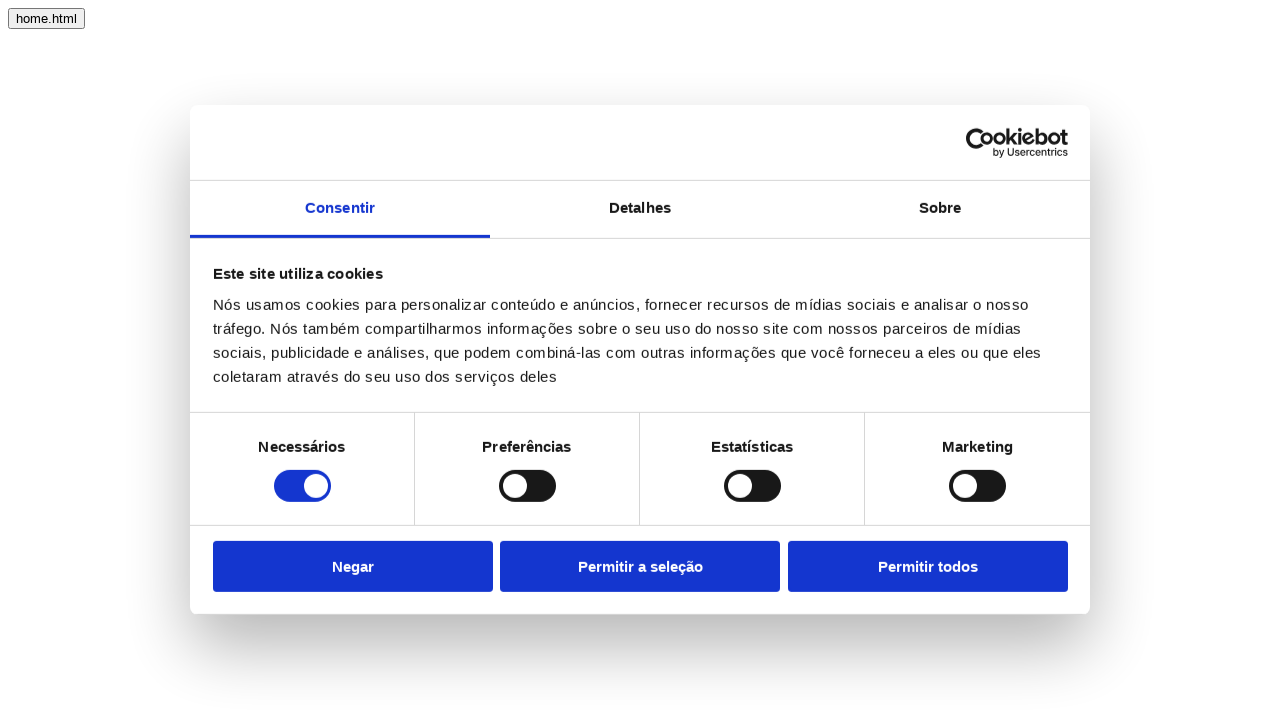

Thank you page network idle - purchase journey complete
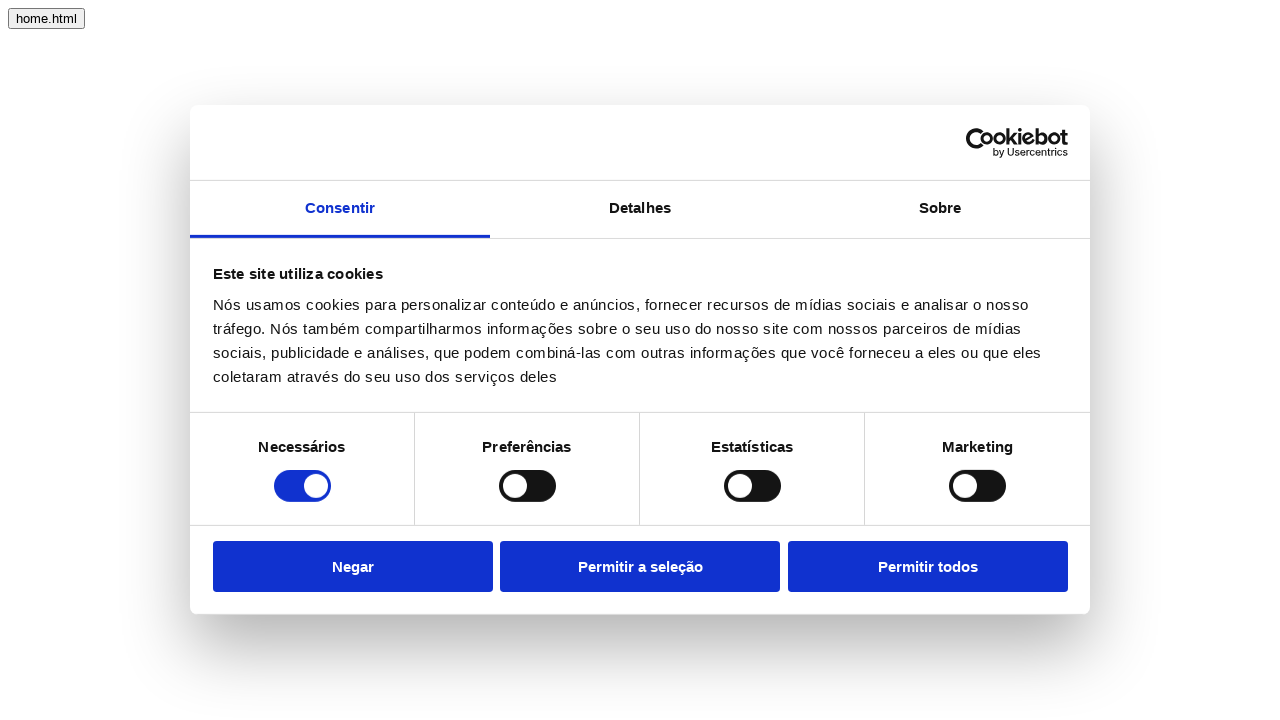

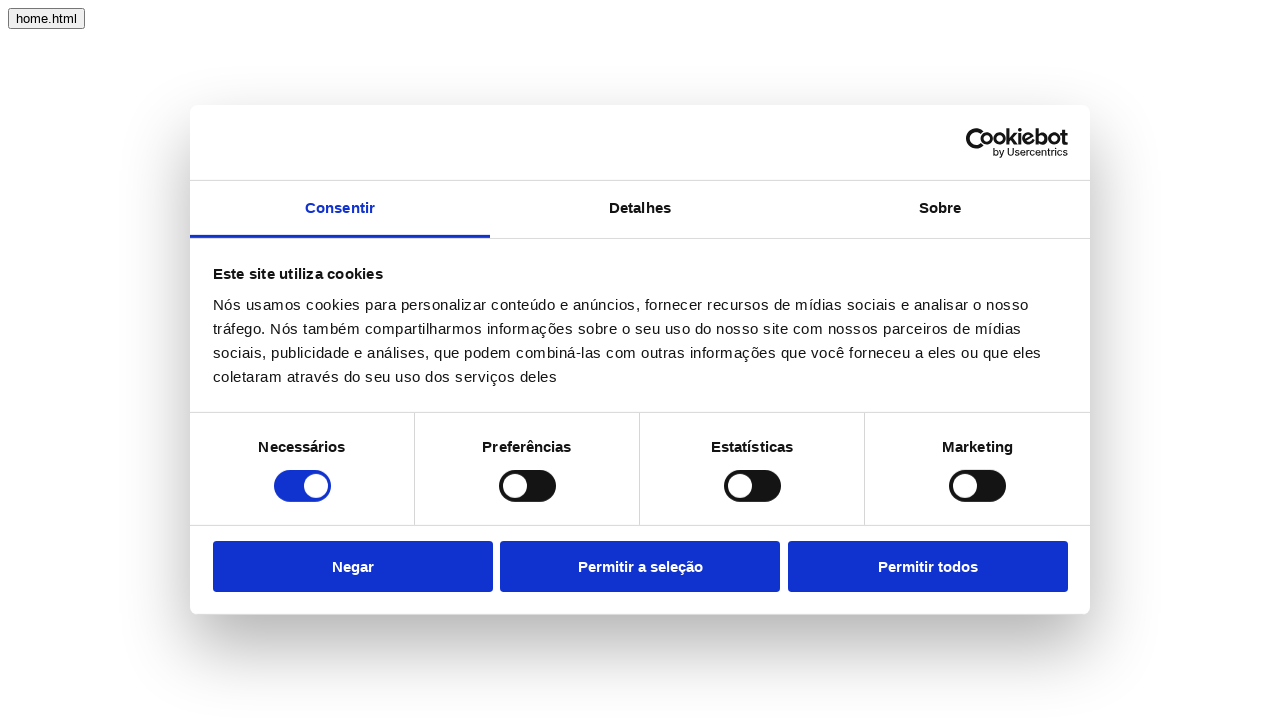